Navigates to livescores.com and verifies the page loads successfully

Starting URL: https://livescores.com

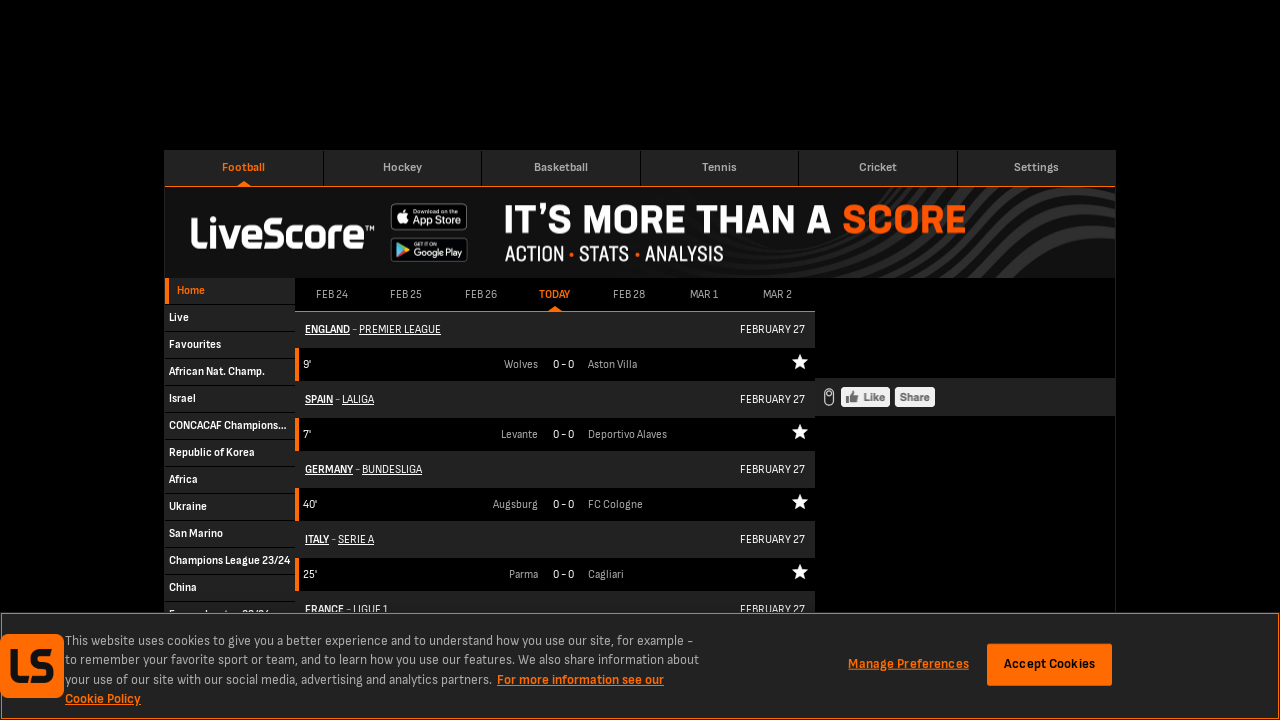

Waited for page DOM to load on livescores.com
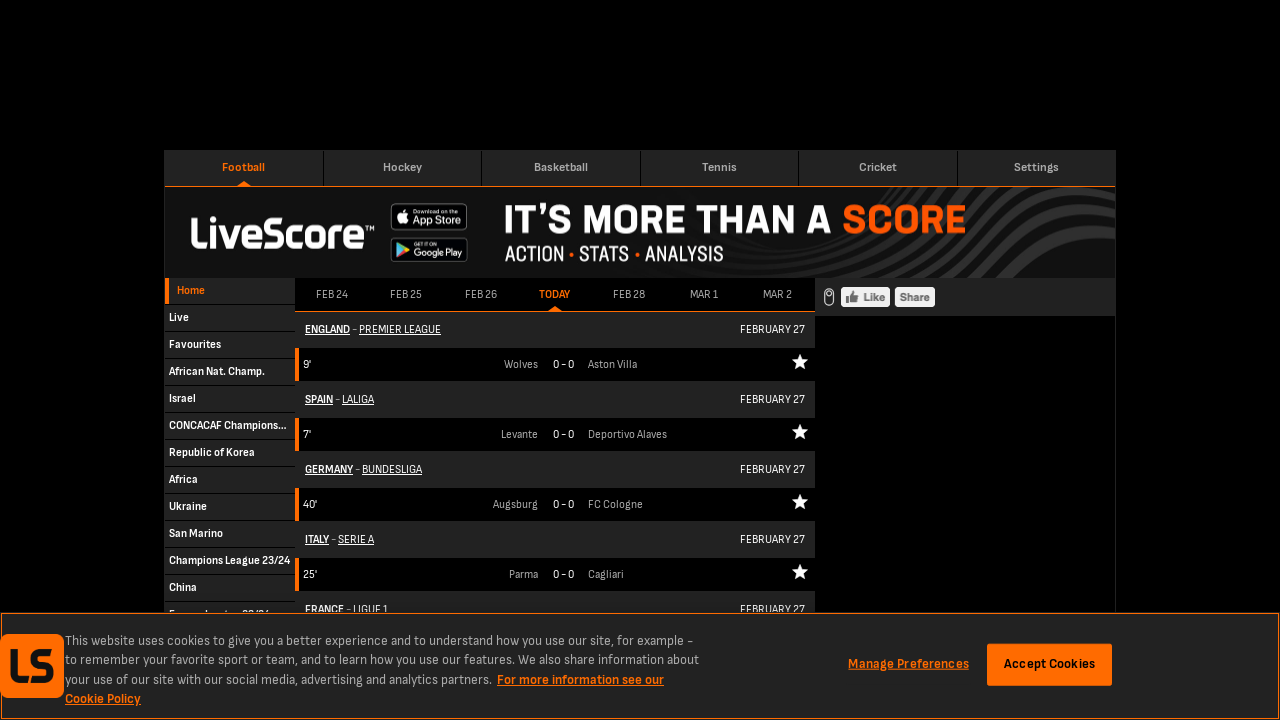

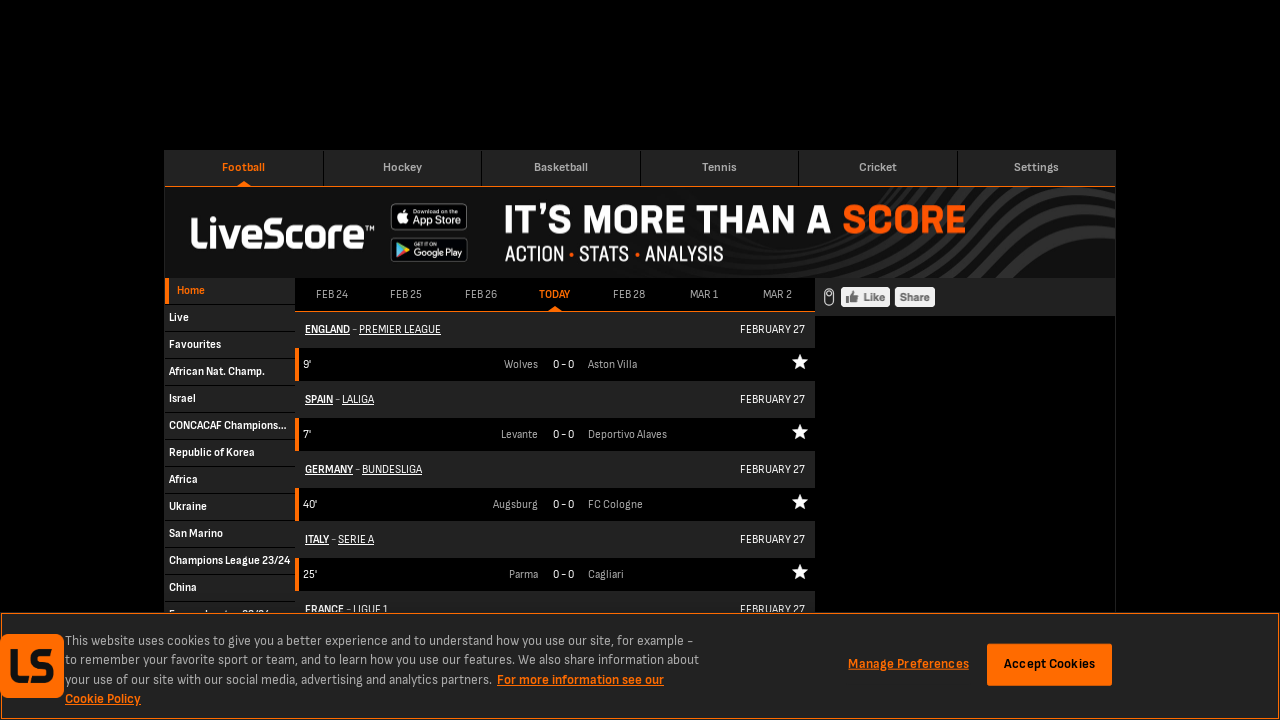